Tests mouse hover interaction by hovering over an element to trigger hover state.

Starting URL: https://practice-automation.com/hover/

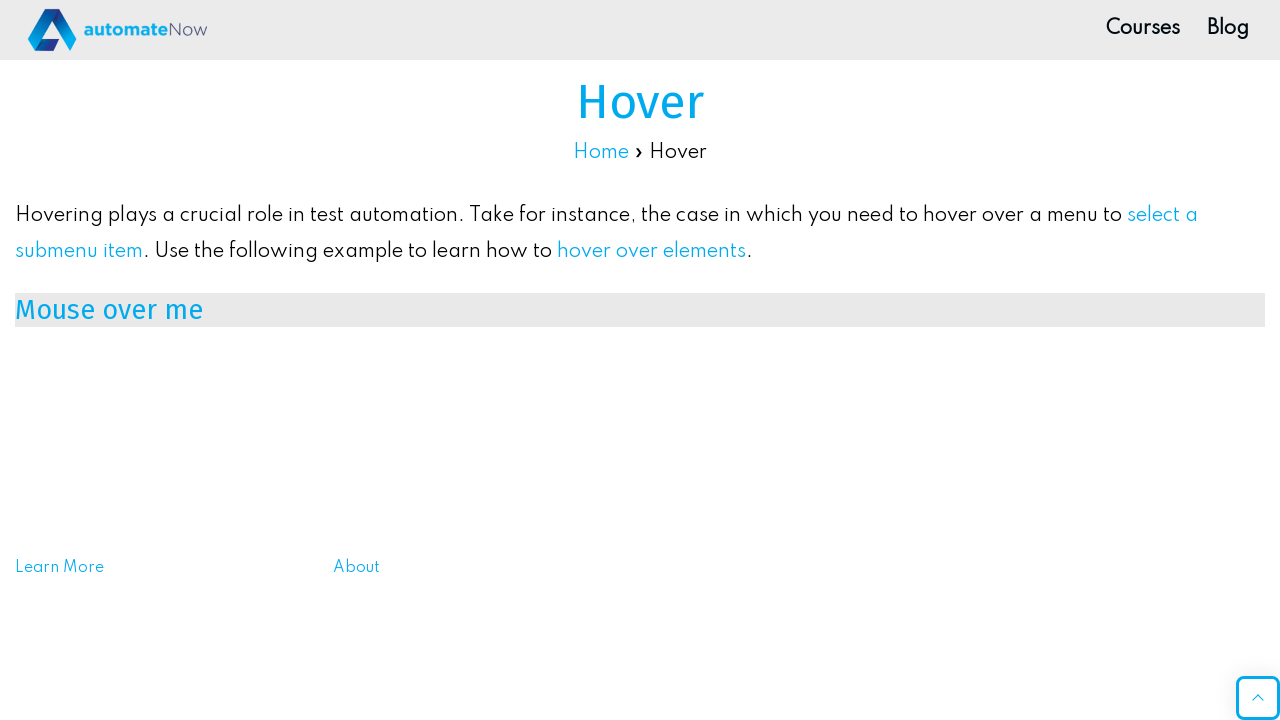

Hovered over the element with id 'mouse_over' to trigger hover state at (640, 310) on #mouse_over
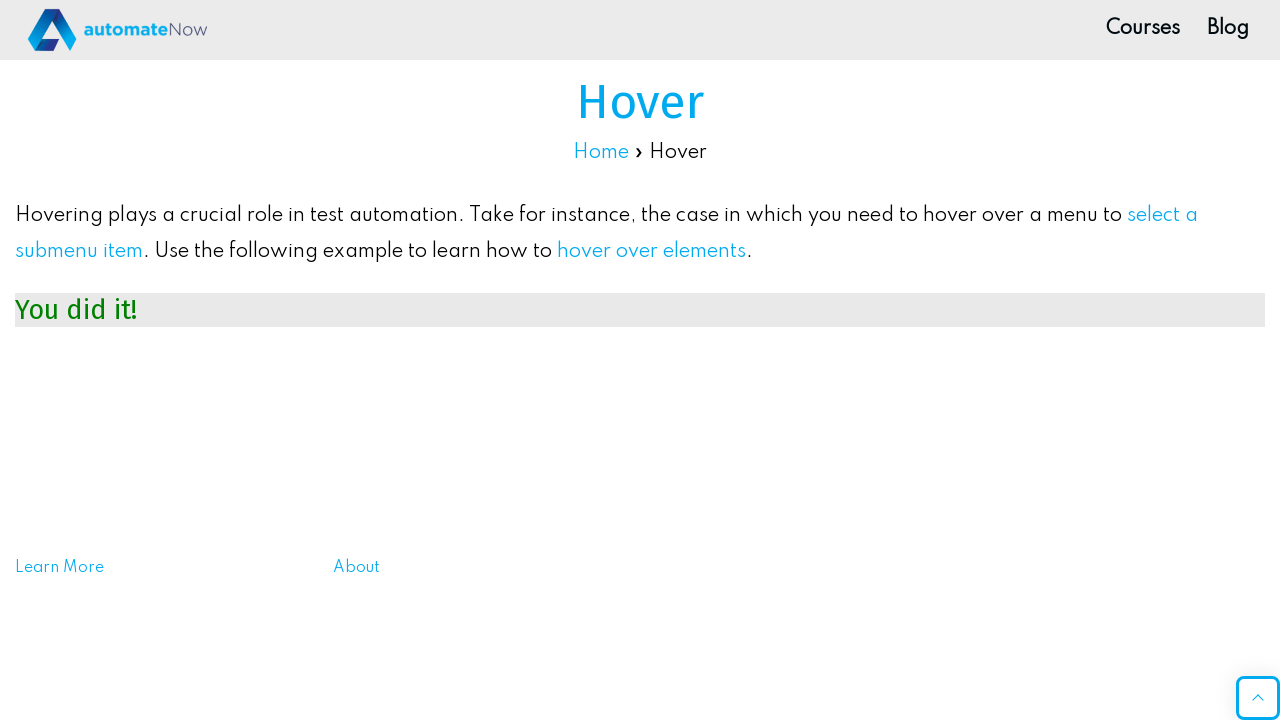

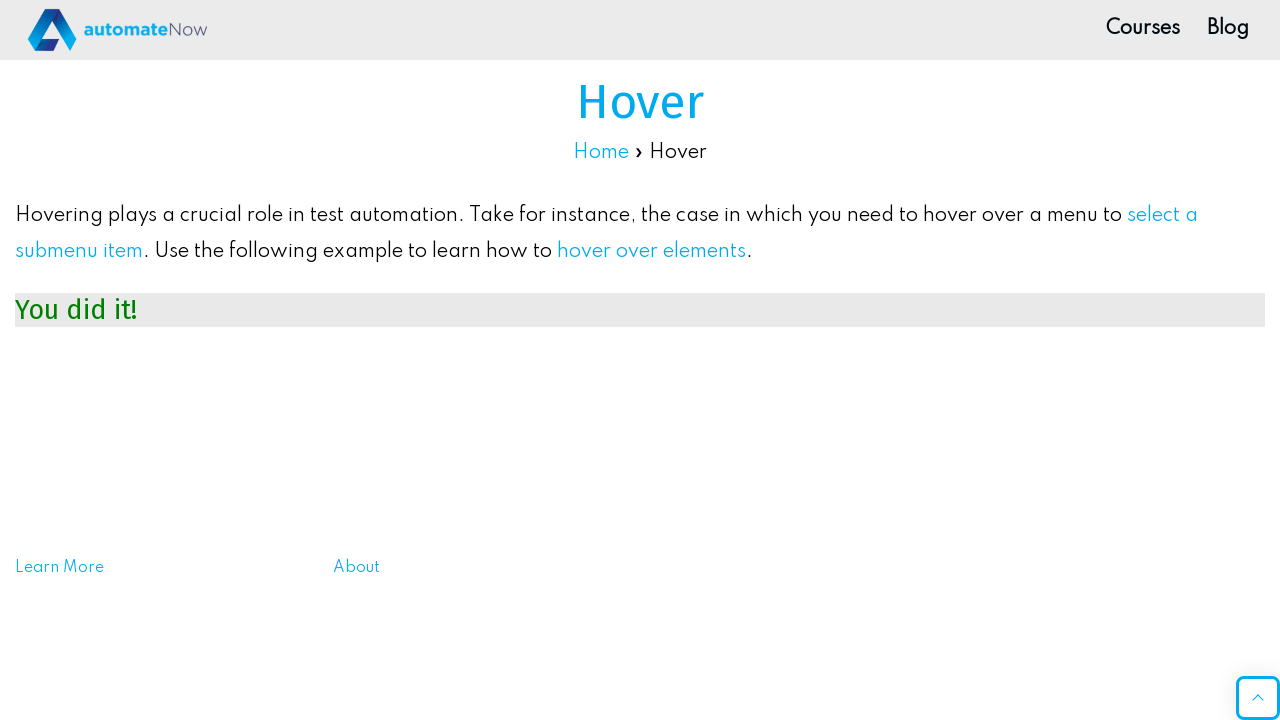